Tests drag and drop functionality on jQuery UI demo page by dragging an element and dropping it onto a target element within an iframe

Starting URL: http://jqueryui.com/droppable/

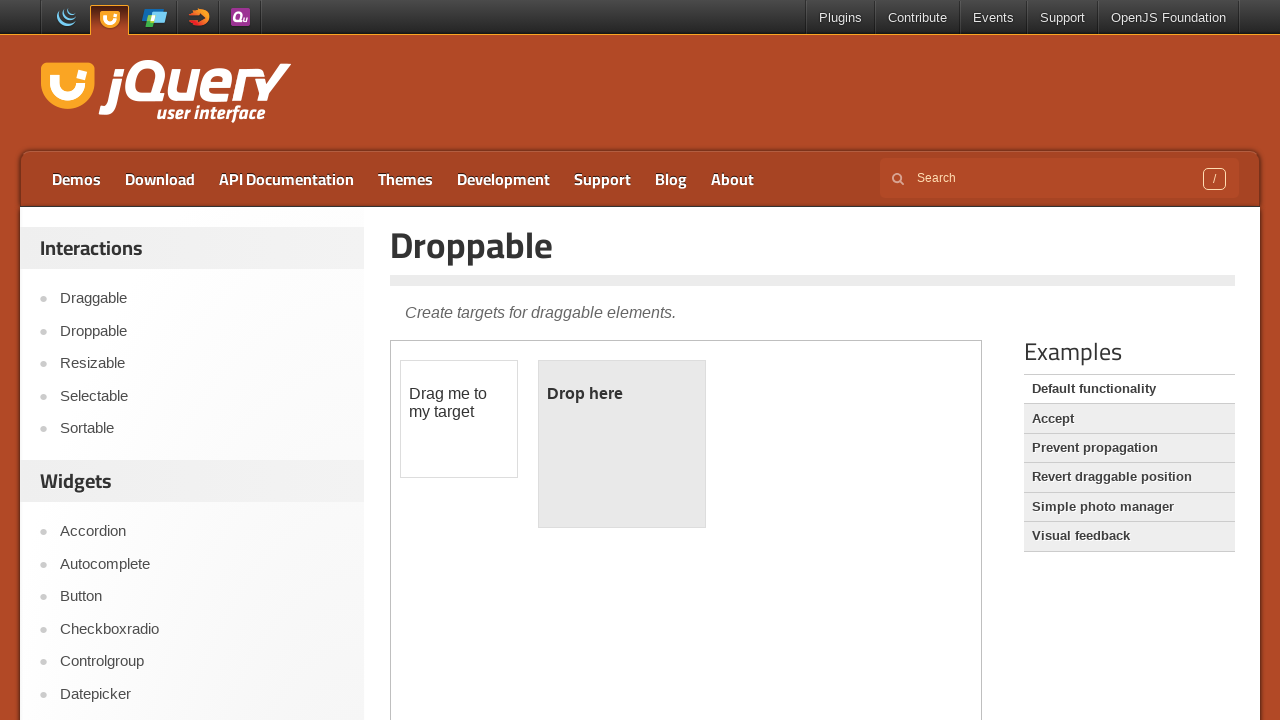

Retrieved iframe elements from page
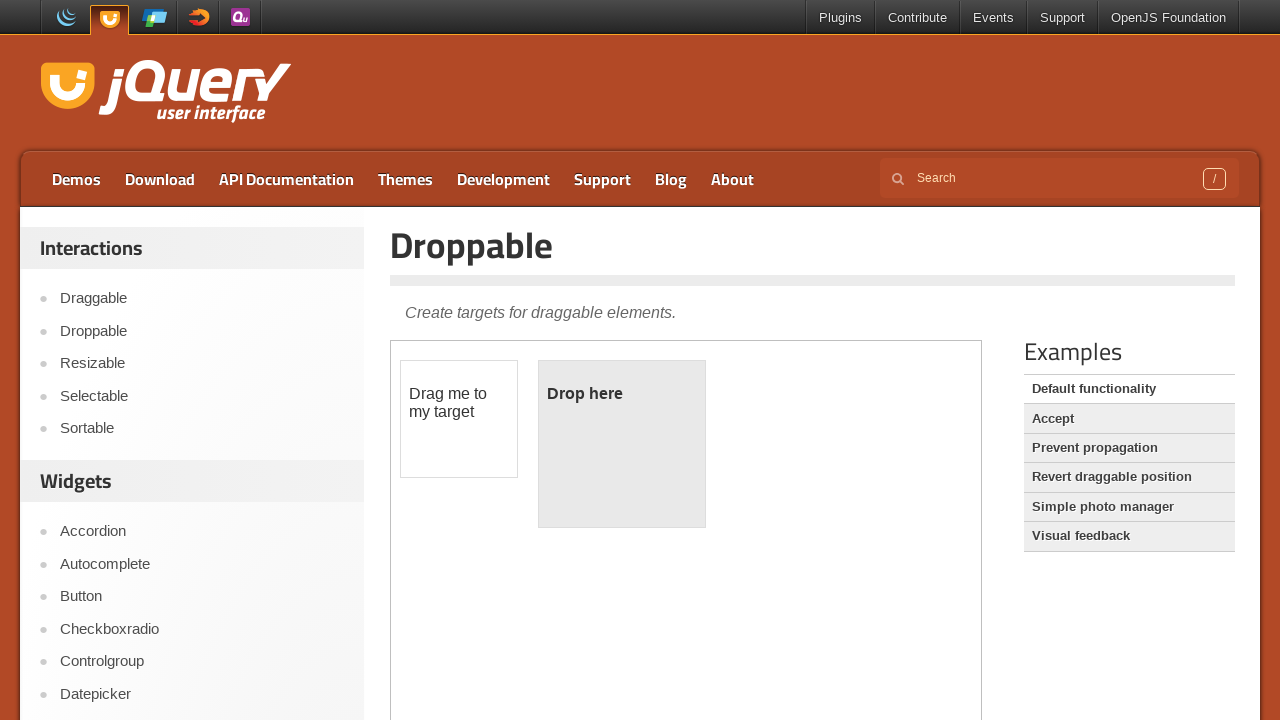

Located demo iframe
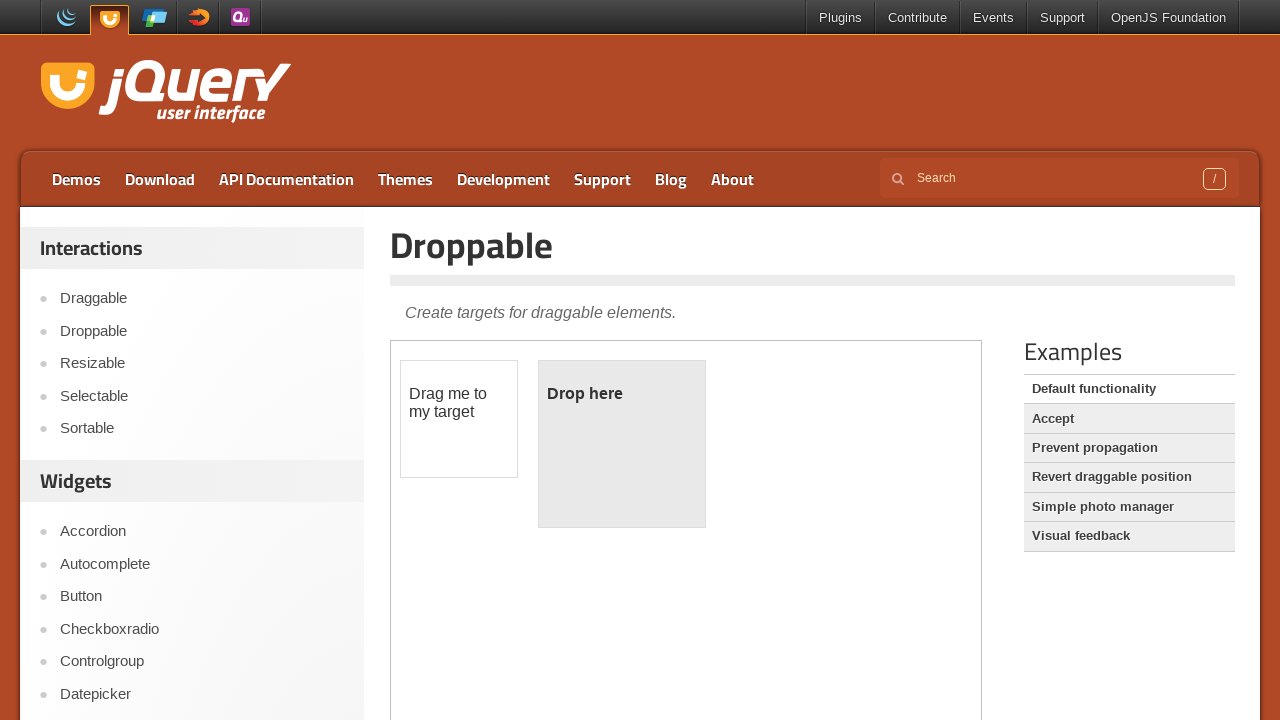

Located draggable element within iframe
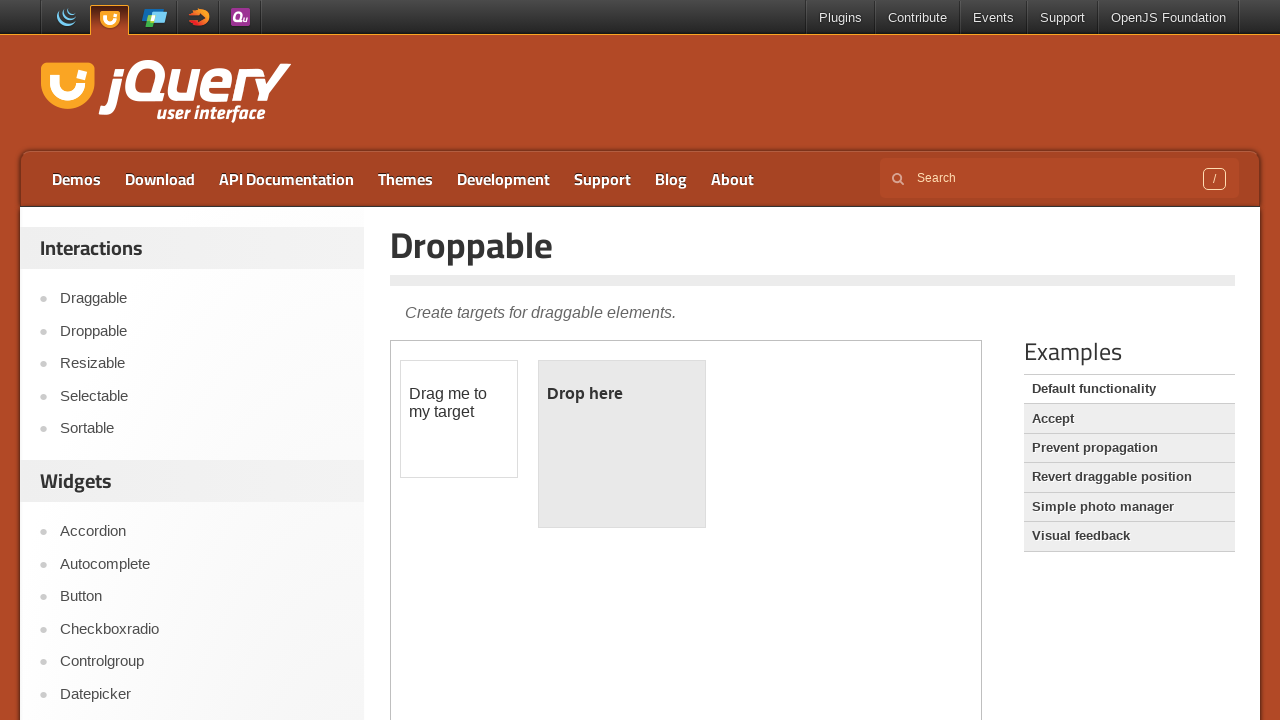

Located droppable target element within iframe
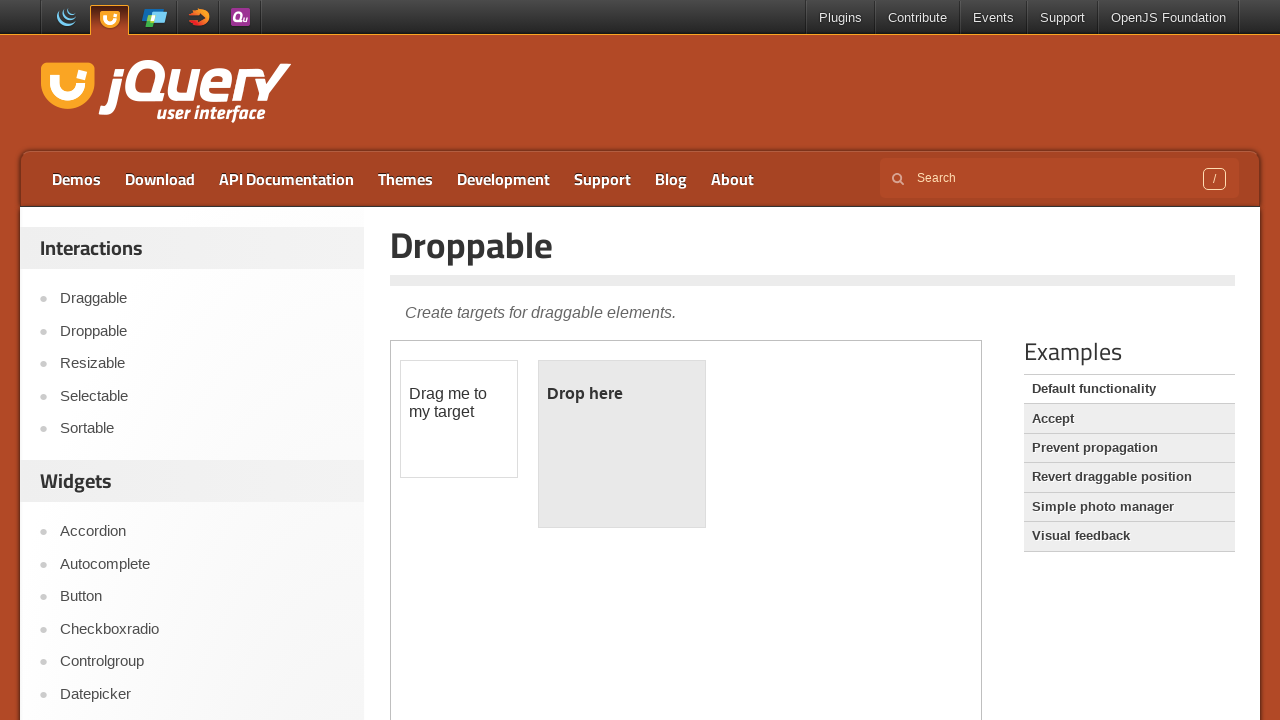

Dragged element onto droppable target at (622, 444)
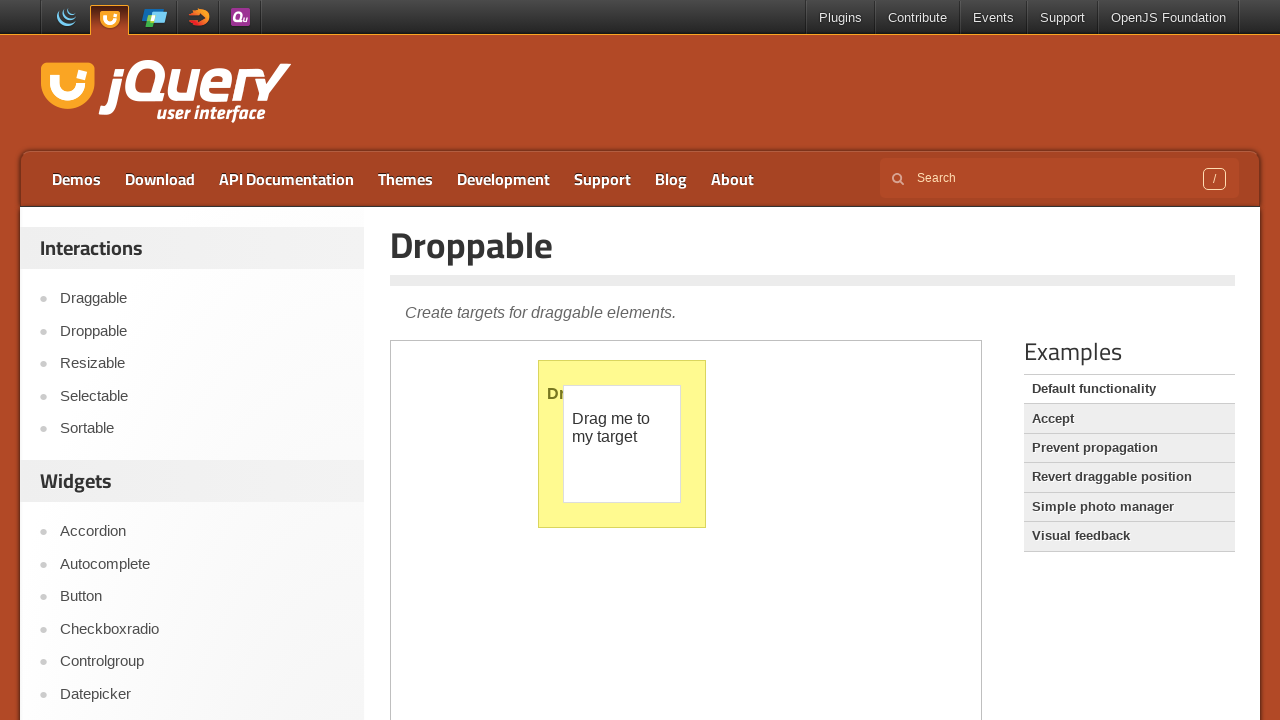

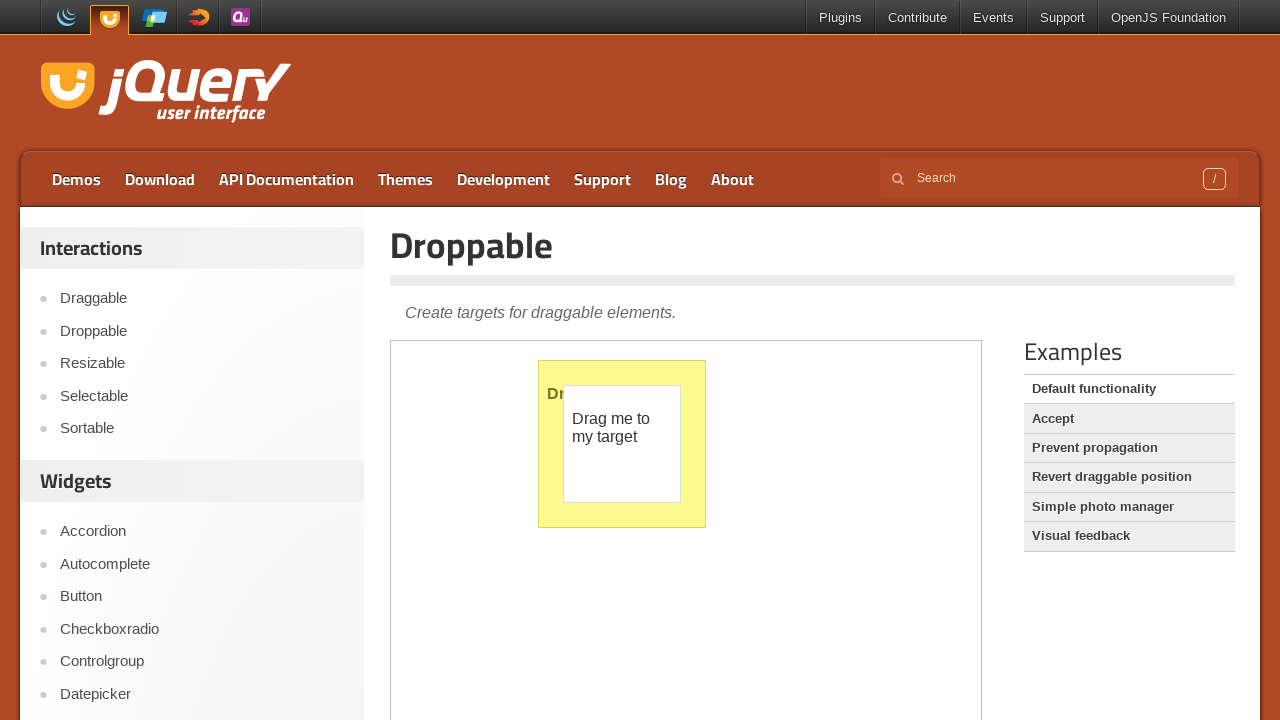